Navigates to the Koel app and verifies the URL loads correctly without any user interaction

Starting URL: https://qa.koel.app/

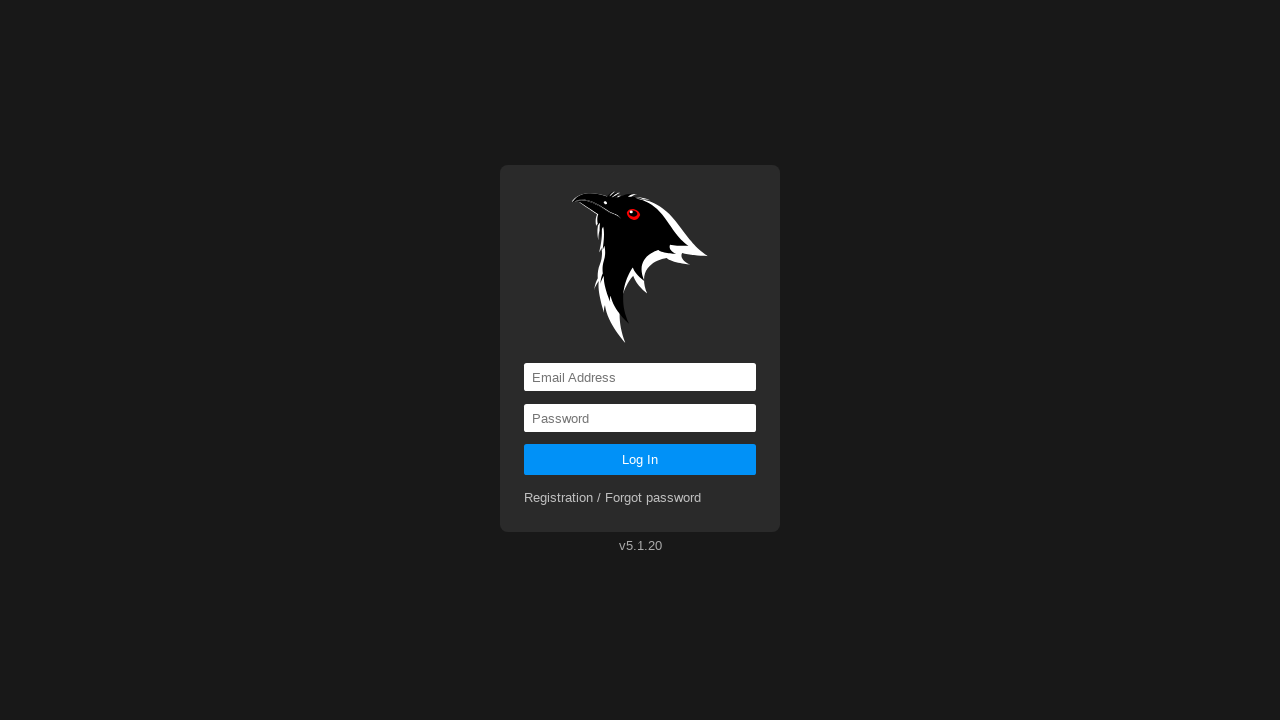

Navigated to Koel app at https://qa.koel.app/
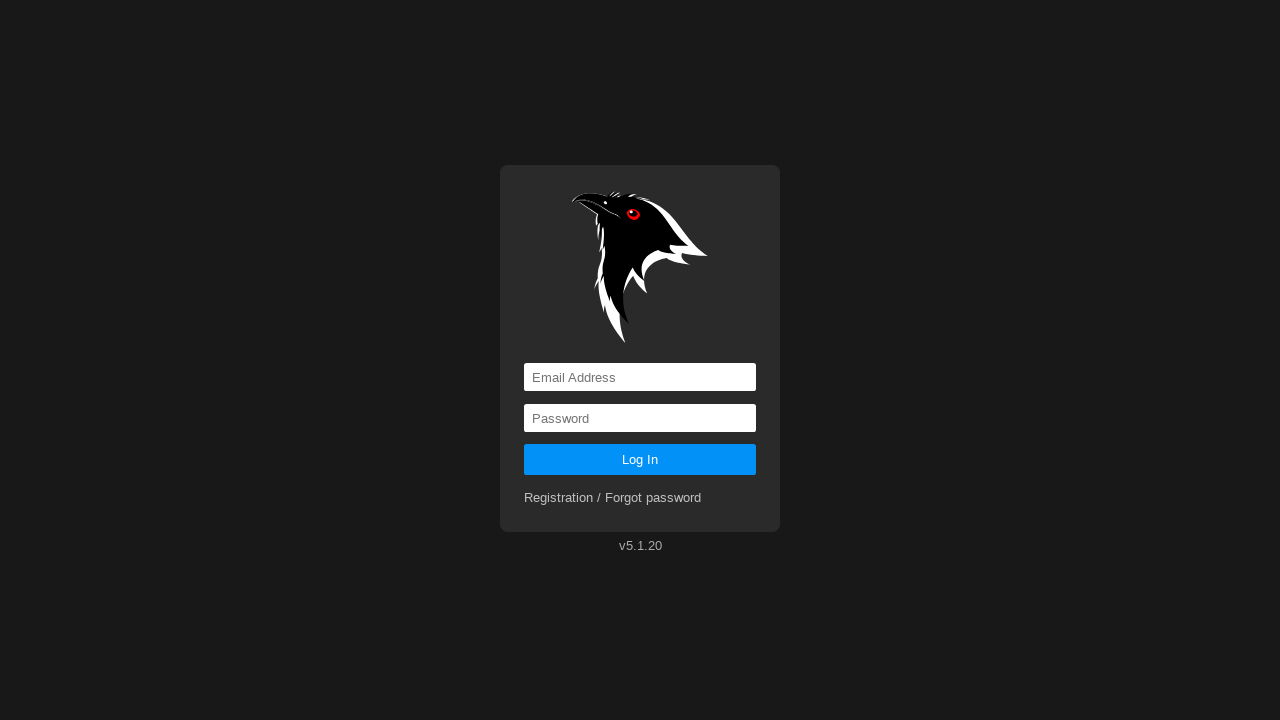

Verified URL matches https://qa.koel.app/
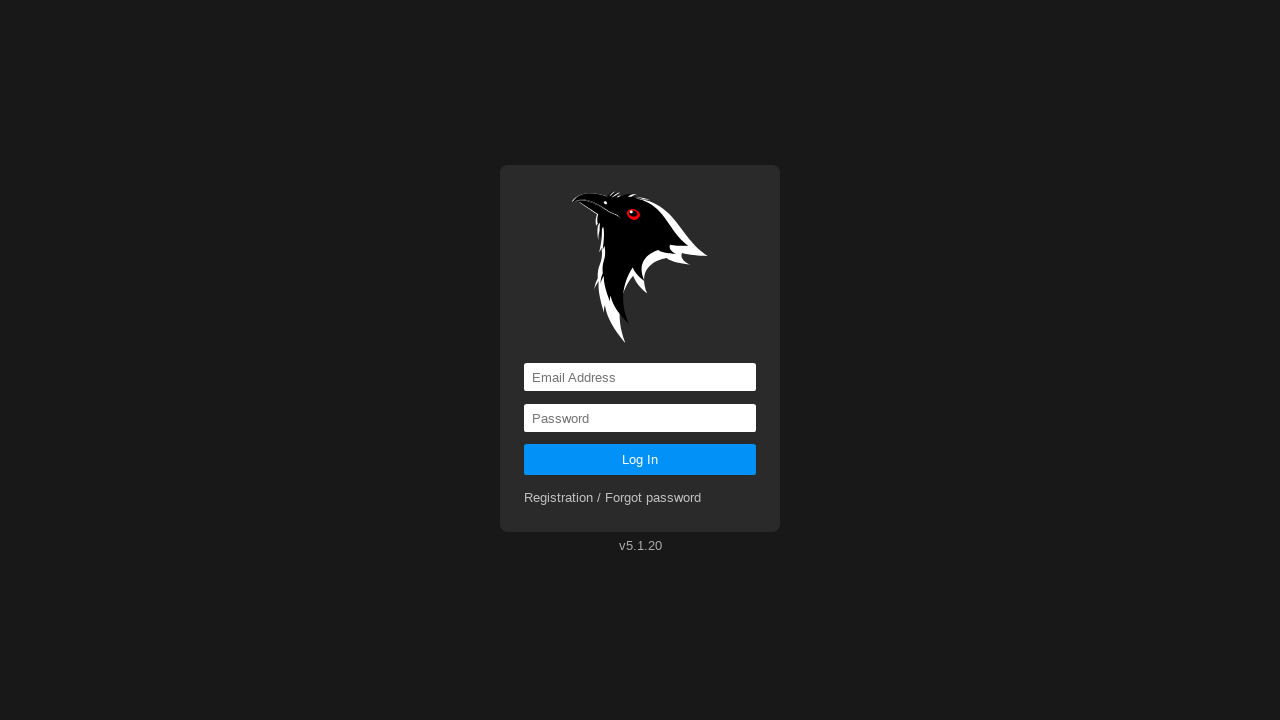

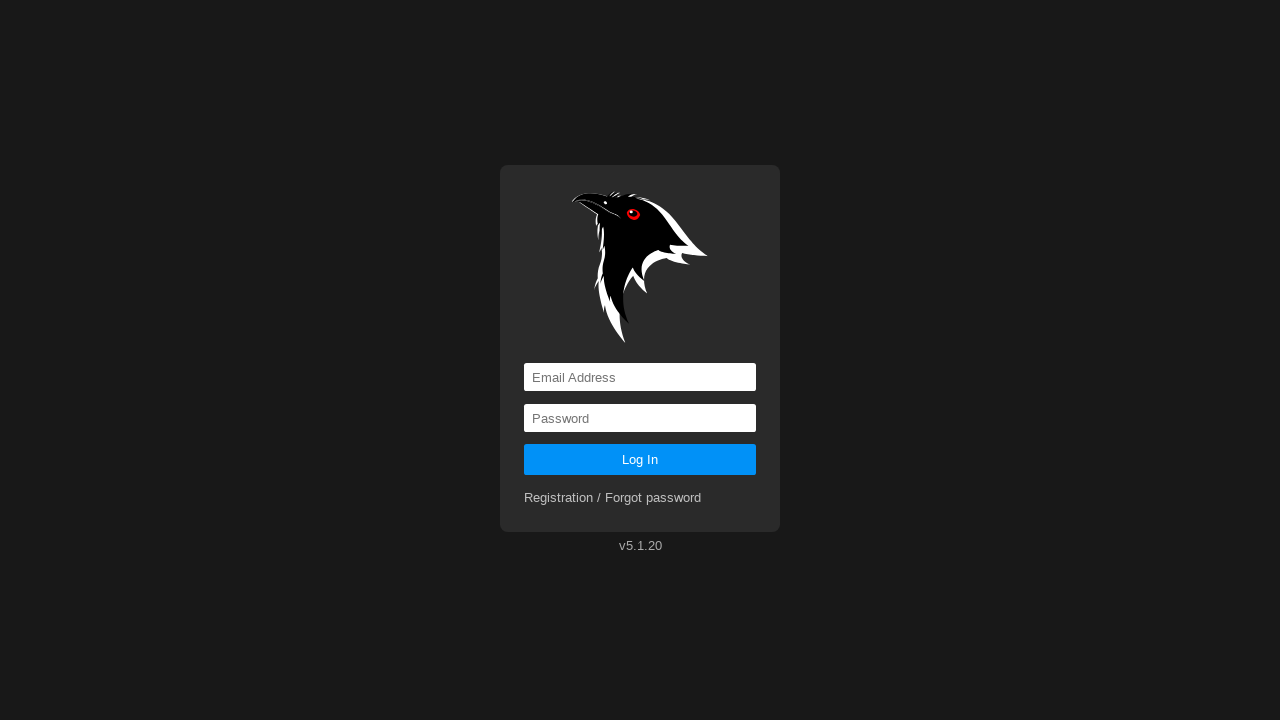